Tests navigation to the Employers page by clicking the menu item and validating the page content

Starting URL: https://www.fppaco.org

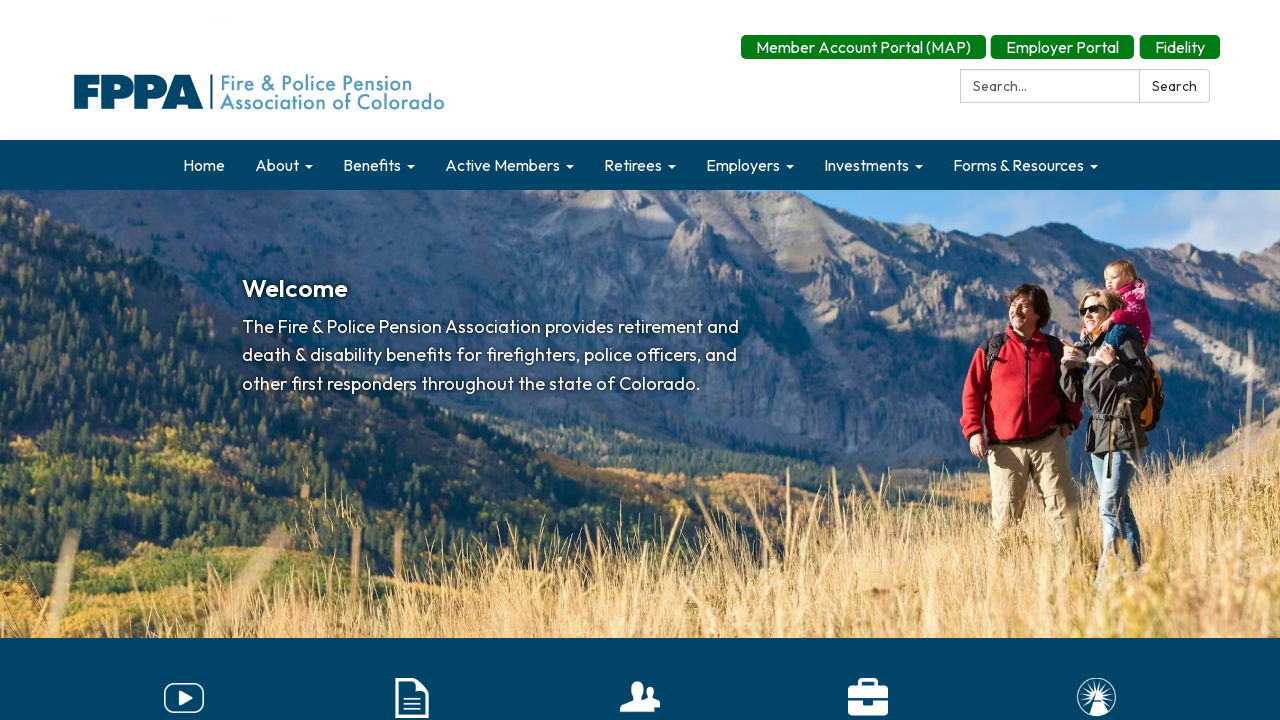

Set viewport size to 1280x720
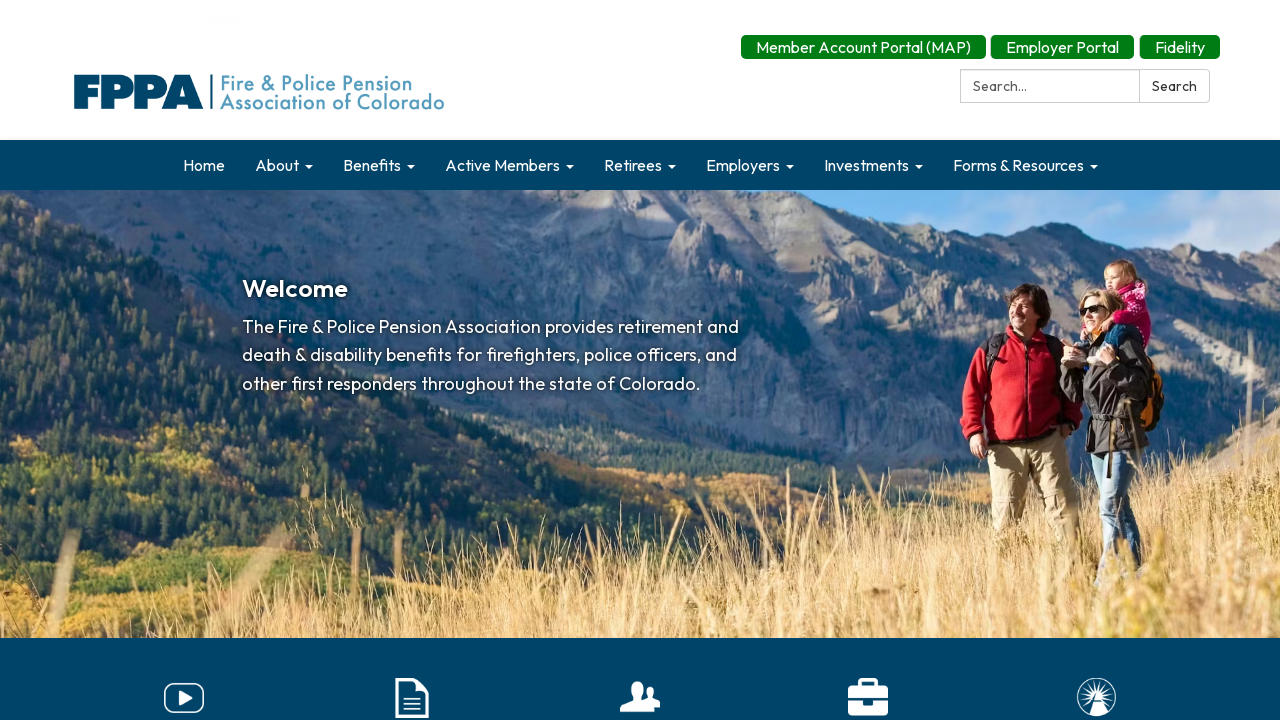

Clicked Employers menu item at (750, 165) on internal:role=menuitem[name="Employers"i]
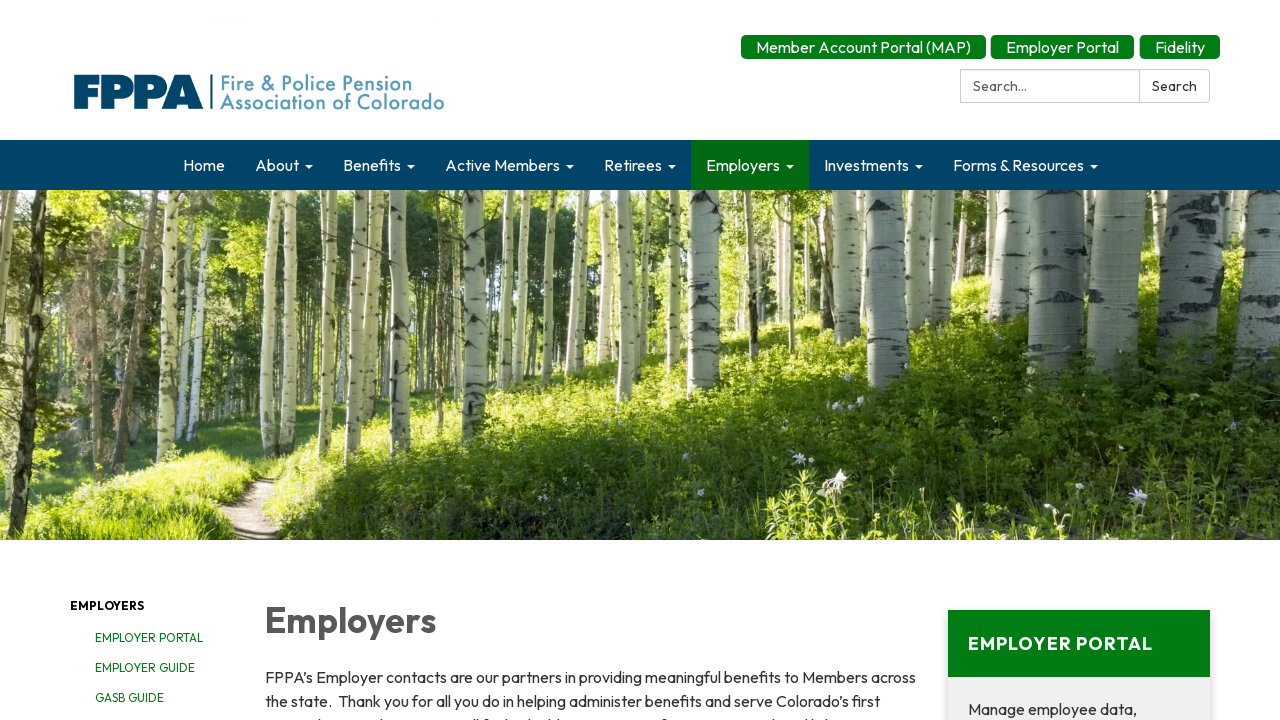

Page load state completed
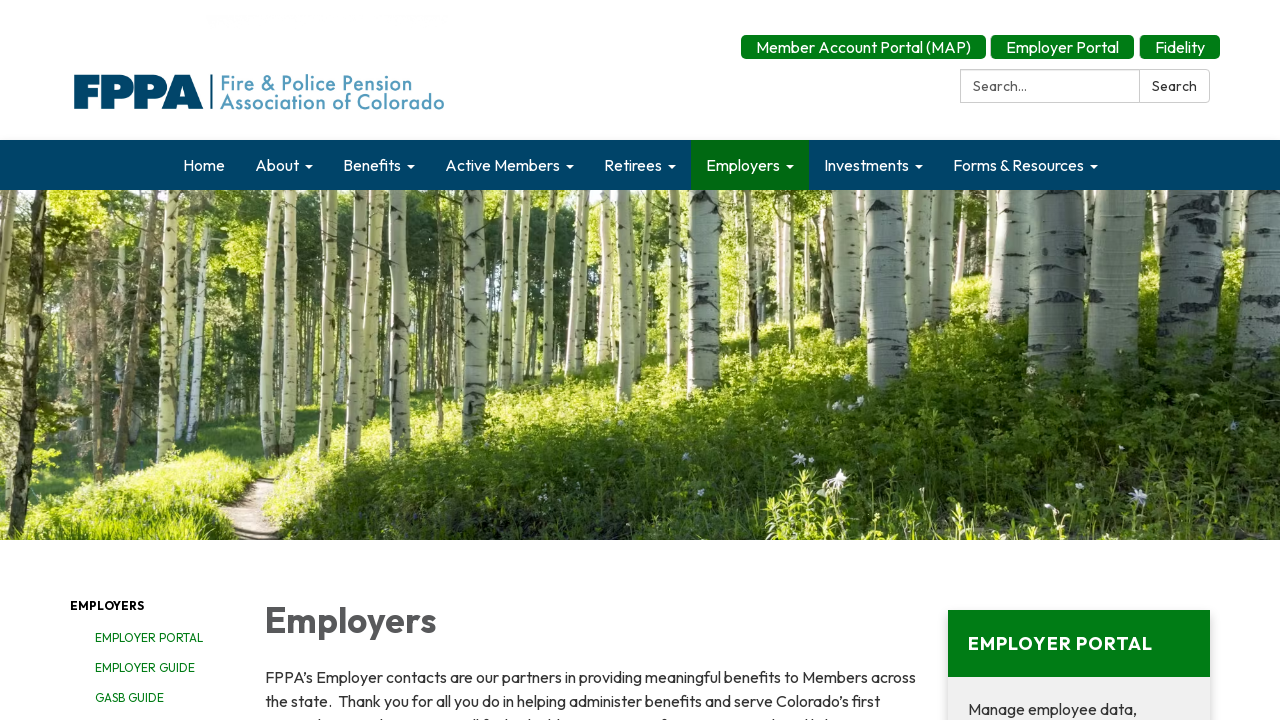

Main content area is visible on Employers page
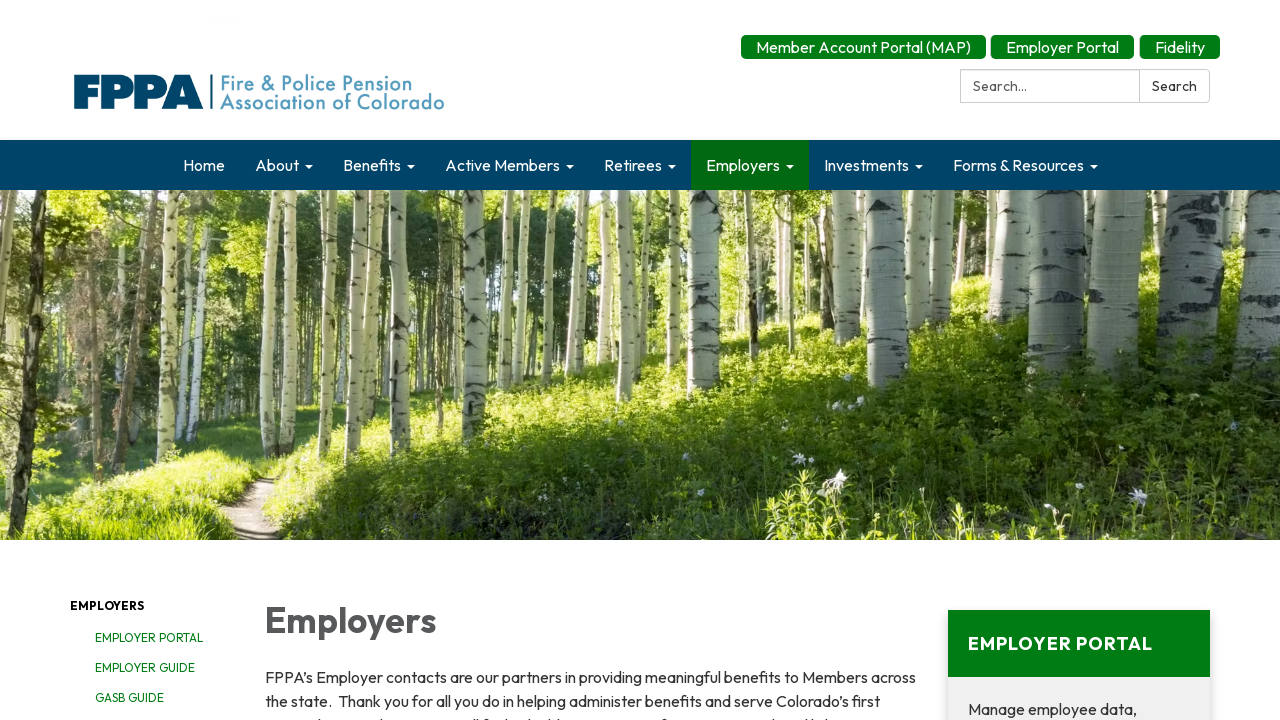

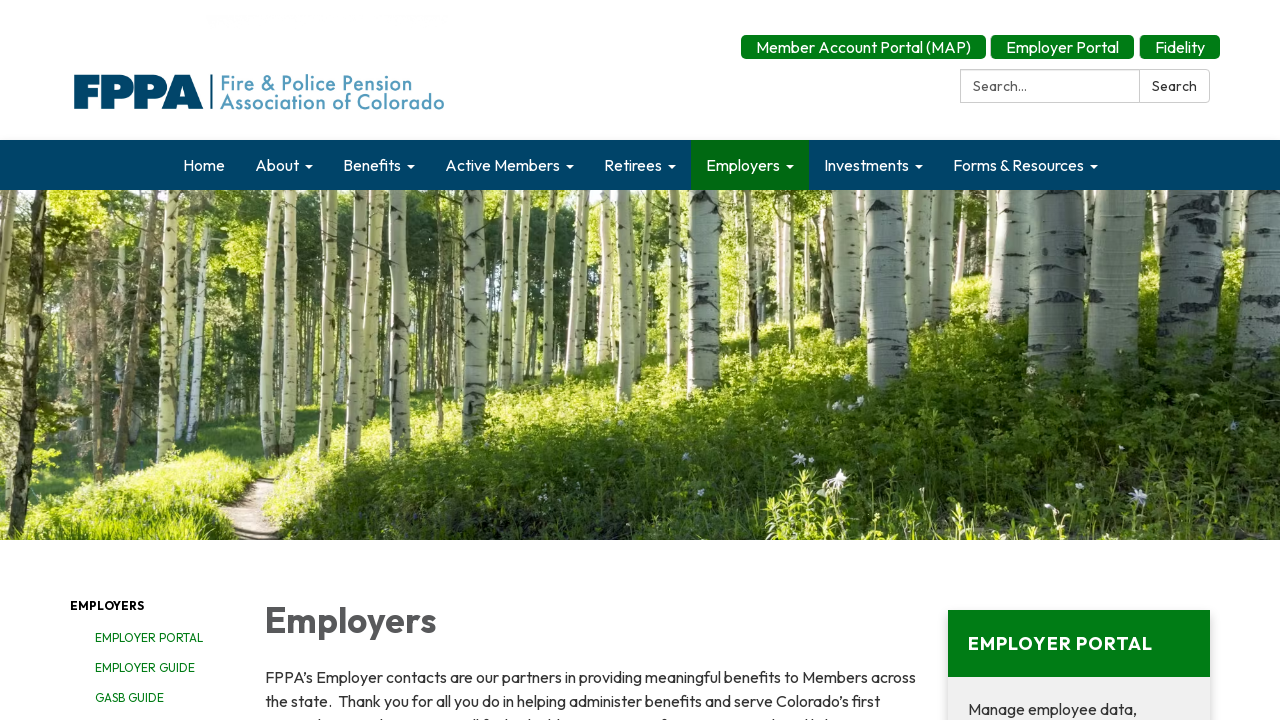